Tests management of multiple browser tabs by clicking a button that opens a new window and switching to it

Starting URL: https://rahulshettyacademy.com/AutomationPractice/

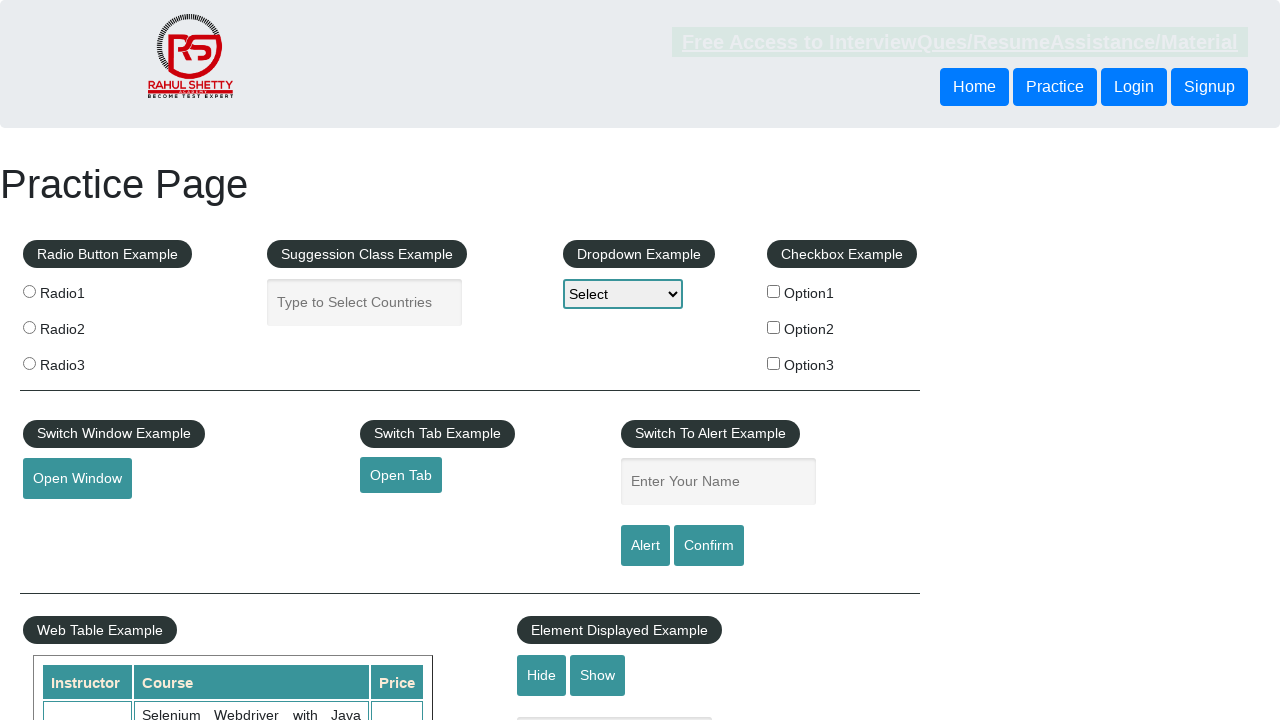

Waited for initial page to load (domcontentloaded)
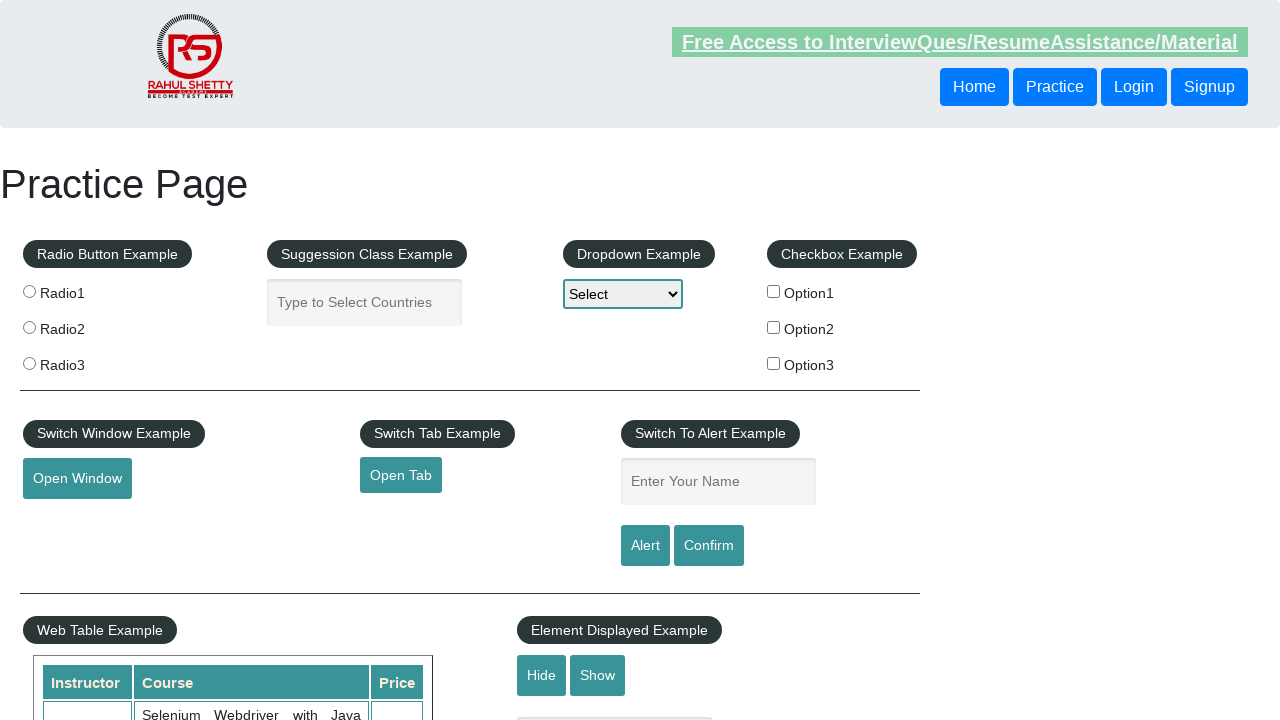

Clicked button to open new window at (77, 479) on #openwindow
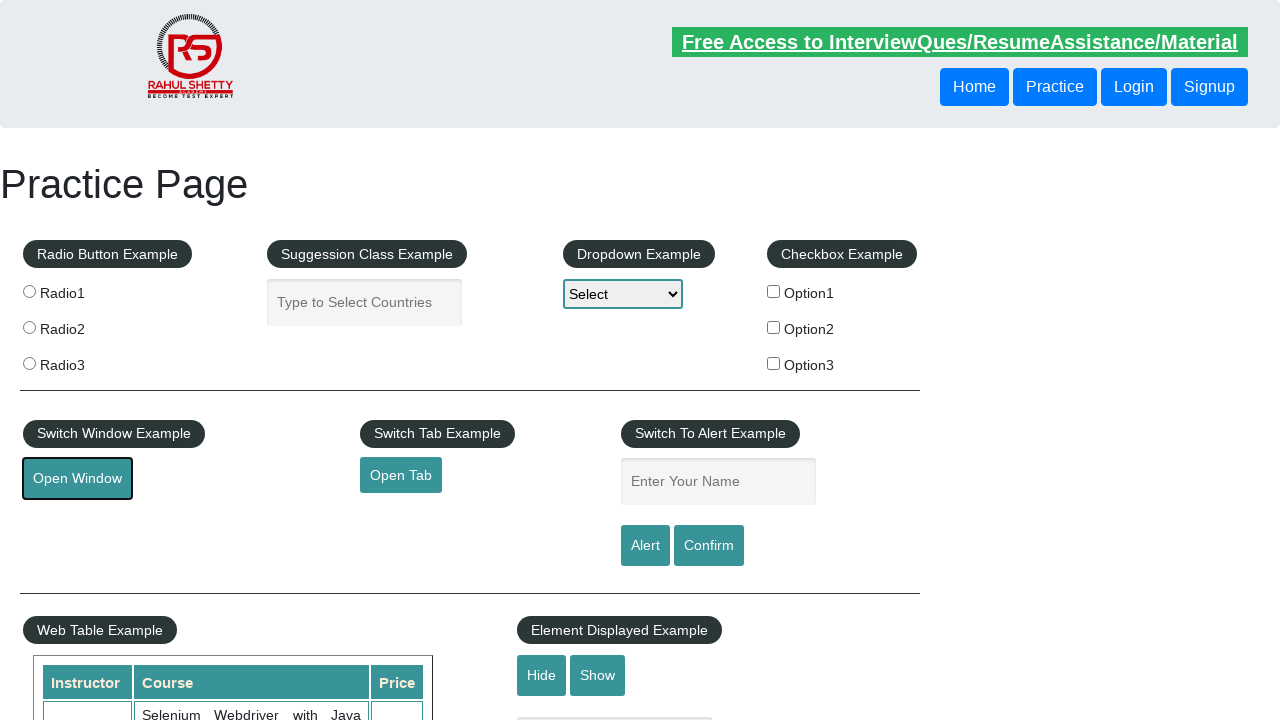

New window opened and loaded (domcontentloaded)
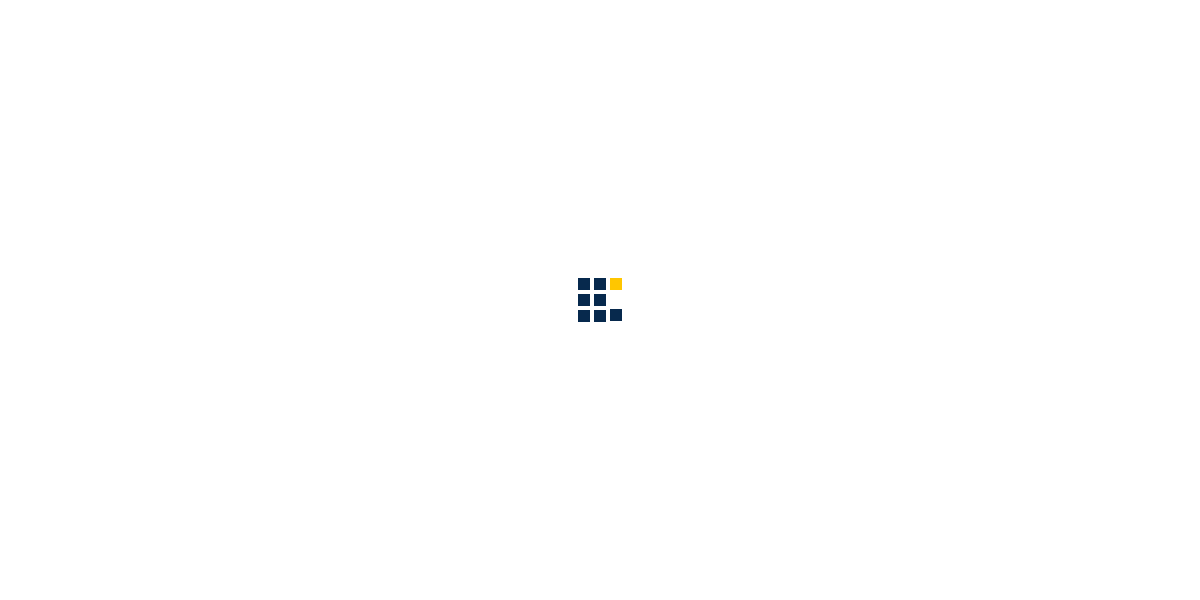

Retrieved new page title: QAClick Academy - A Testing Academy to Learn, Earn and Shine
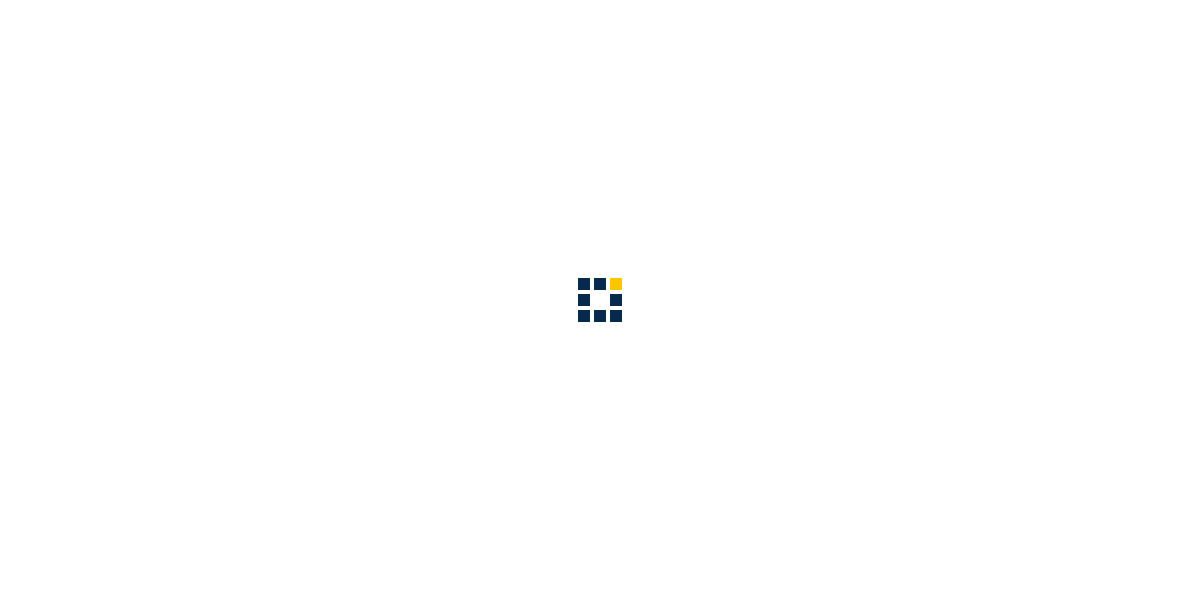

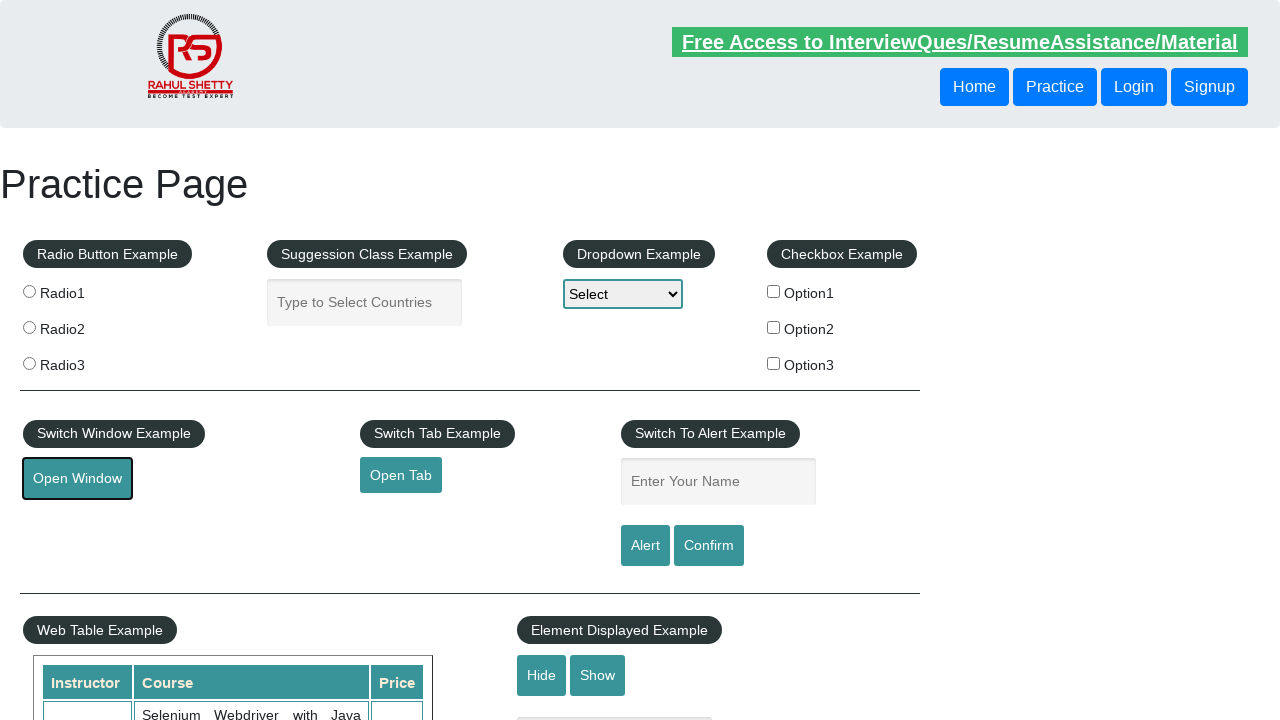